Navigates to the-internet.herokuapp.com, clicks on a link (the 12th list item which is "Dynamic Content"), and retrieves dynamic text content from the page.

Starting URL: https://the-internet.herokuapp.com/

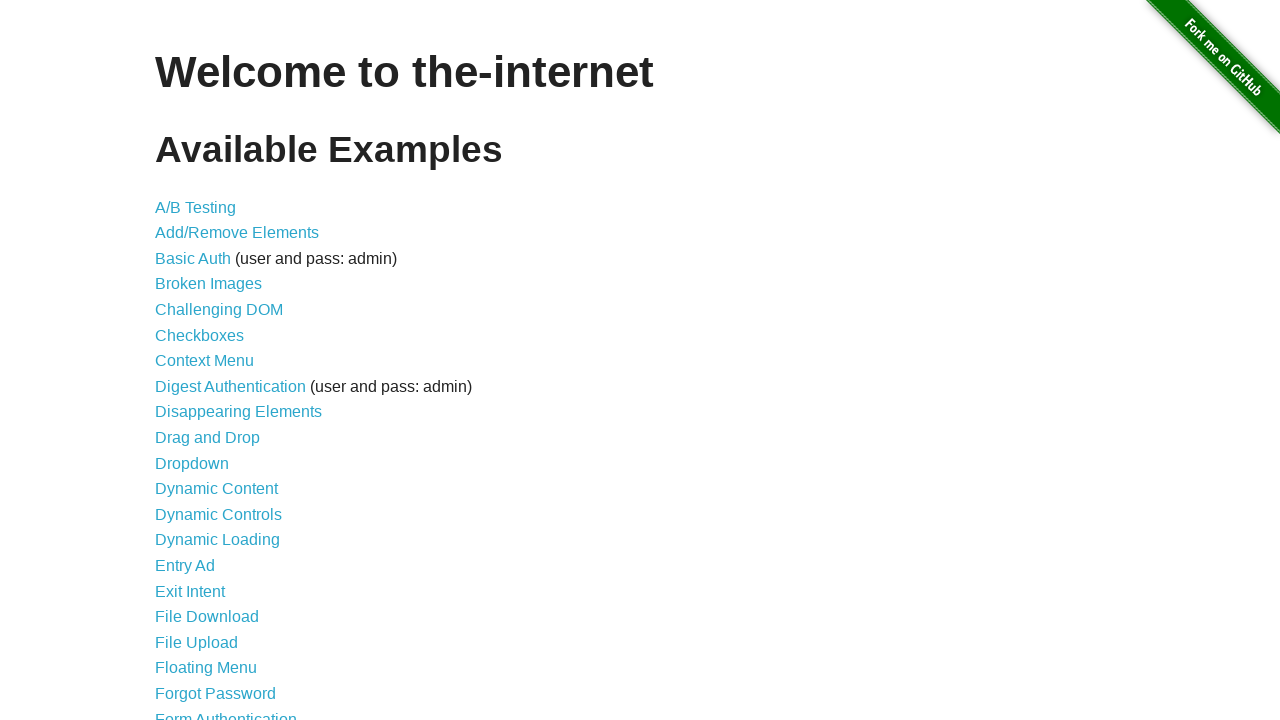

Main heading loaded on the-internet.herokuapp.com
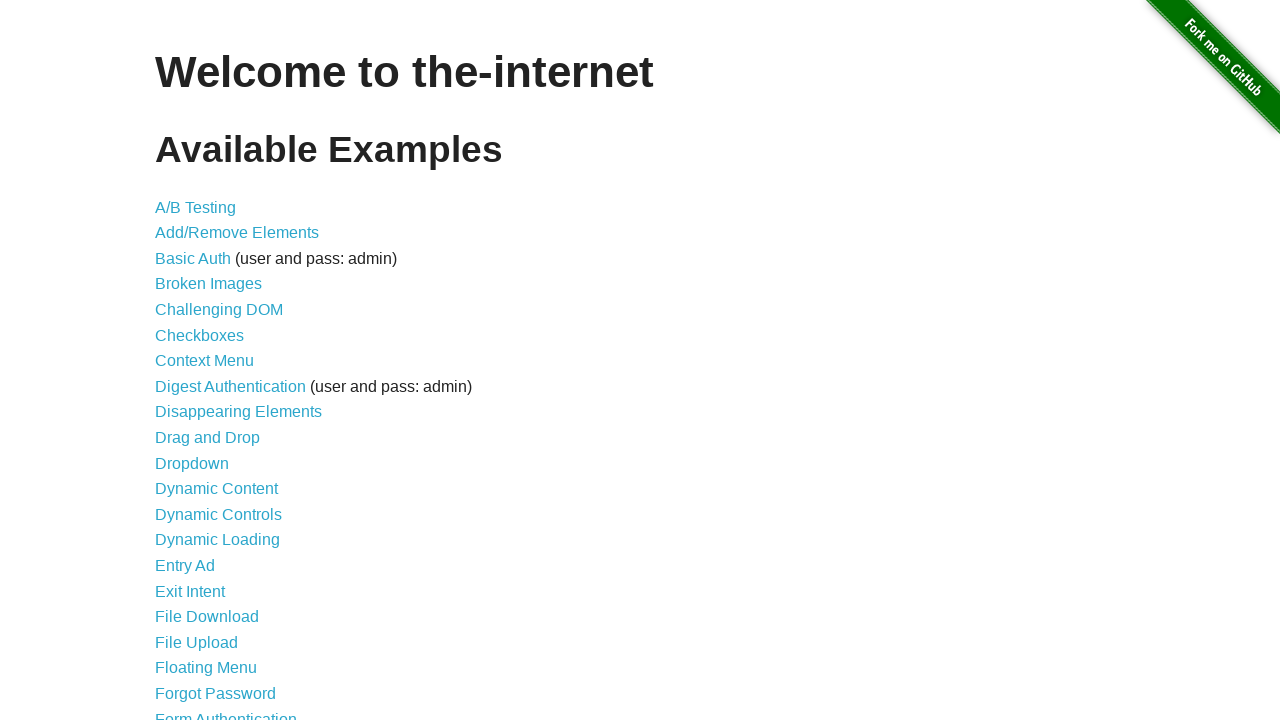

Clicked on the 12th list item (Dynamic Content link) at (216, 489) on xpath=//html/body/div[2]/div/ul/li[12]/a
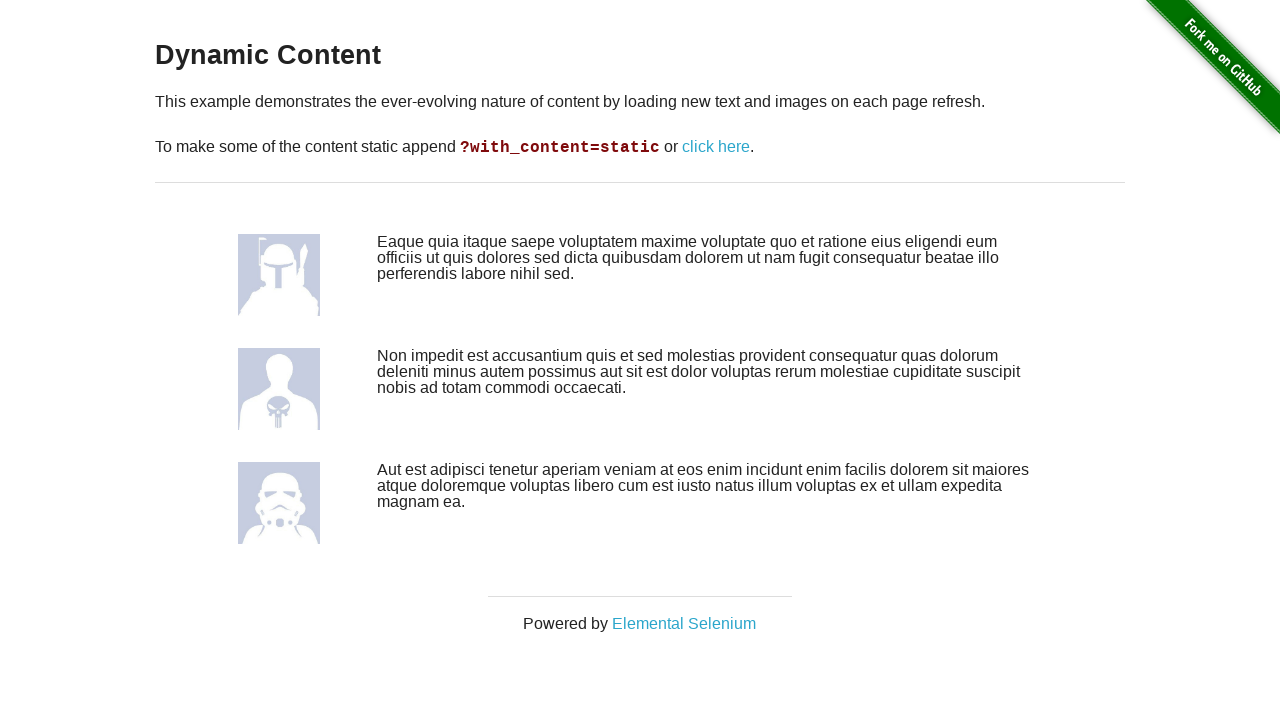

Dynamic content section loaded on the page
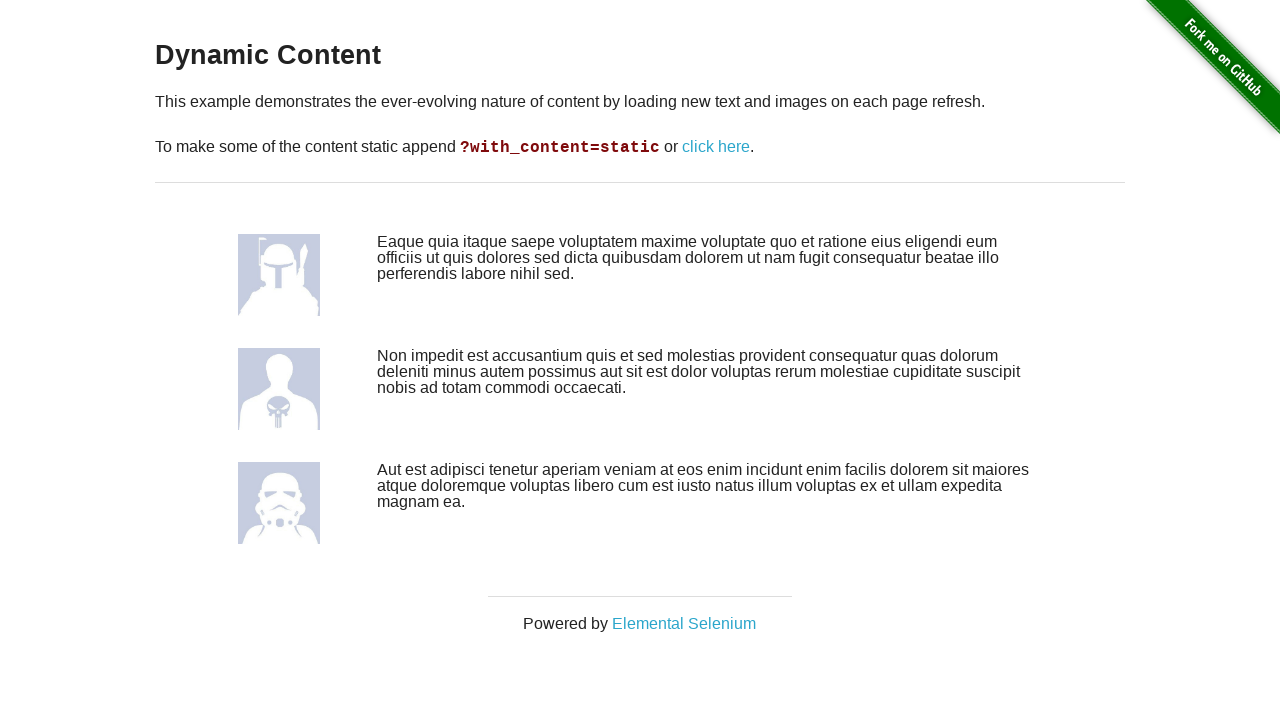

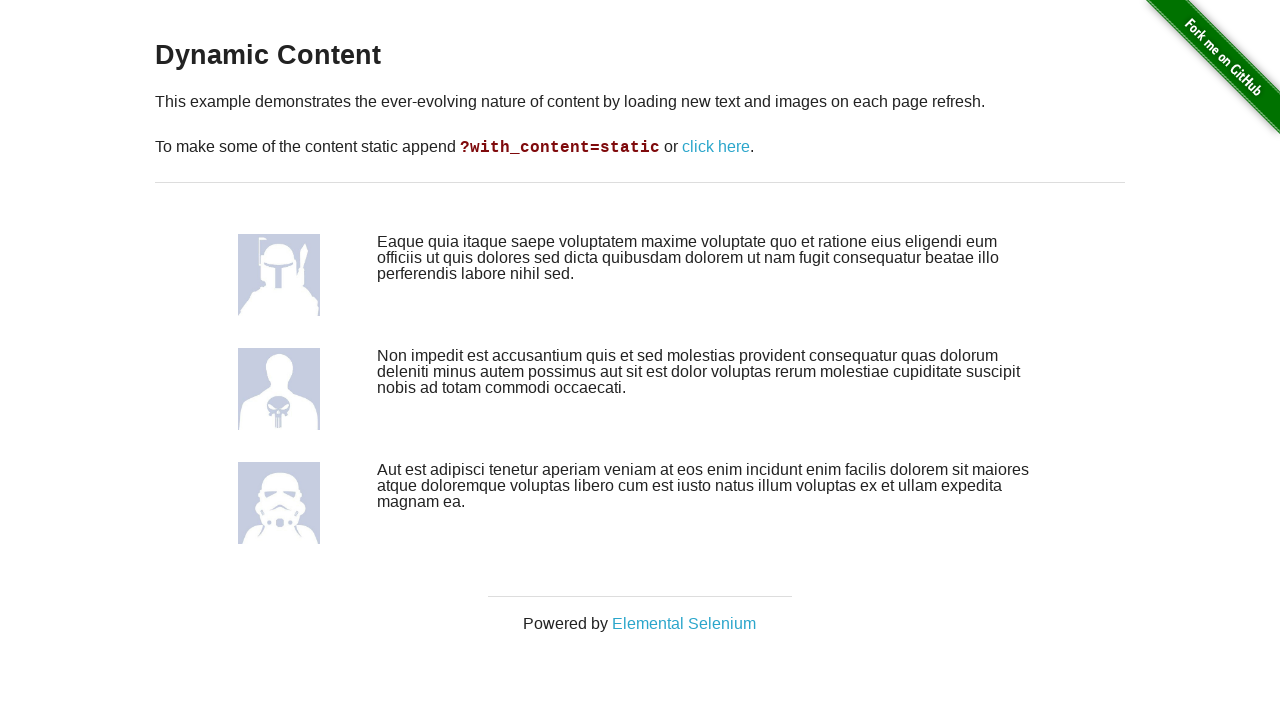